Opens TETR.IO website, clicks the JOIN button to enter as guest, then joins a custom multiplayer room by entering a room code

Starting URL: https://tetr.io

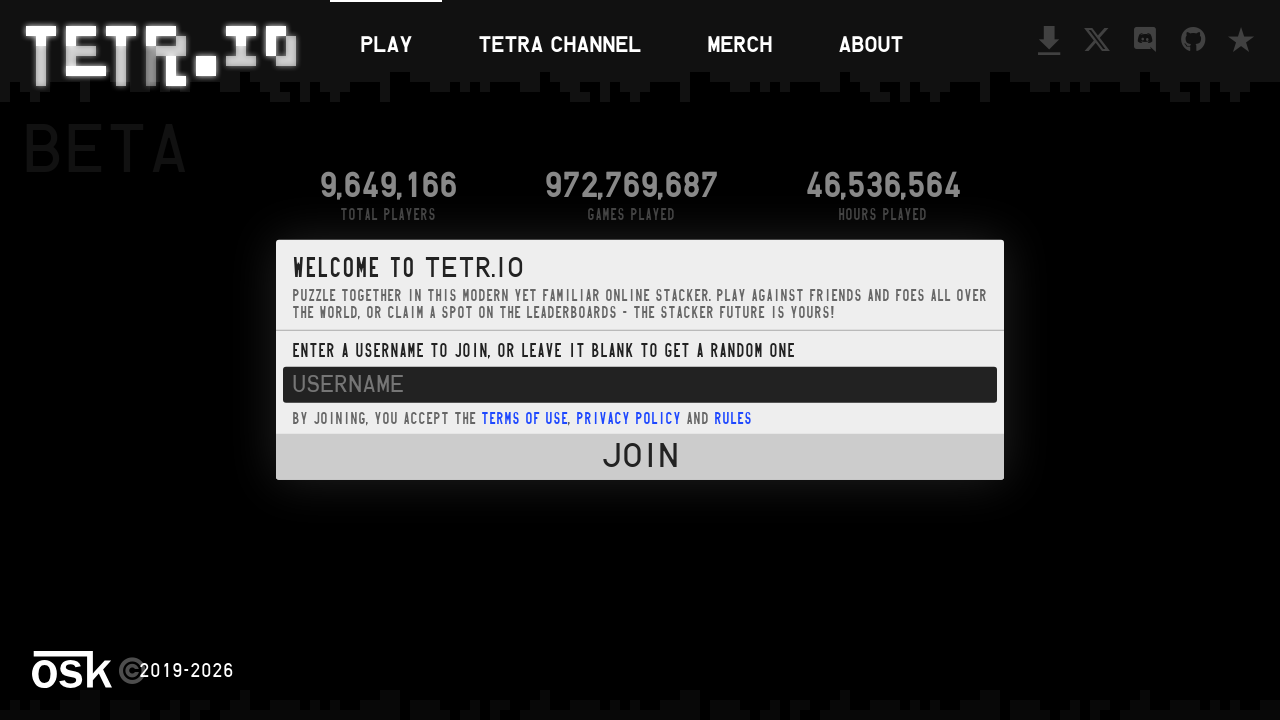

Navigated to TETR.IO website
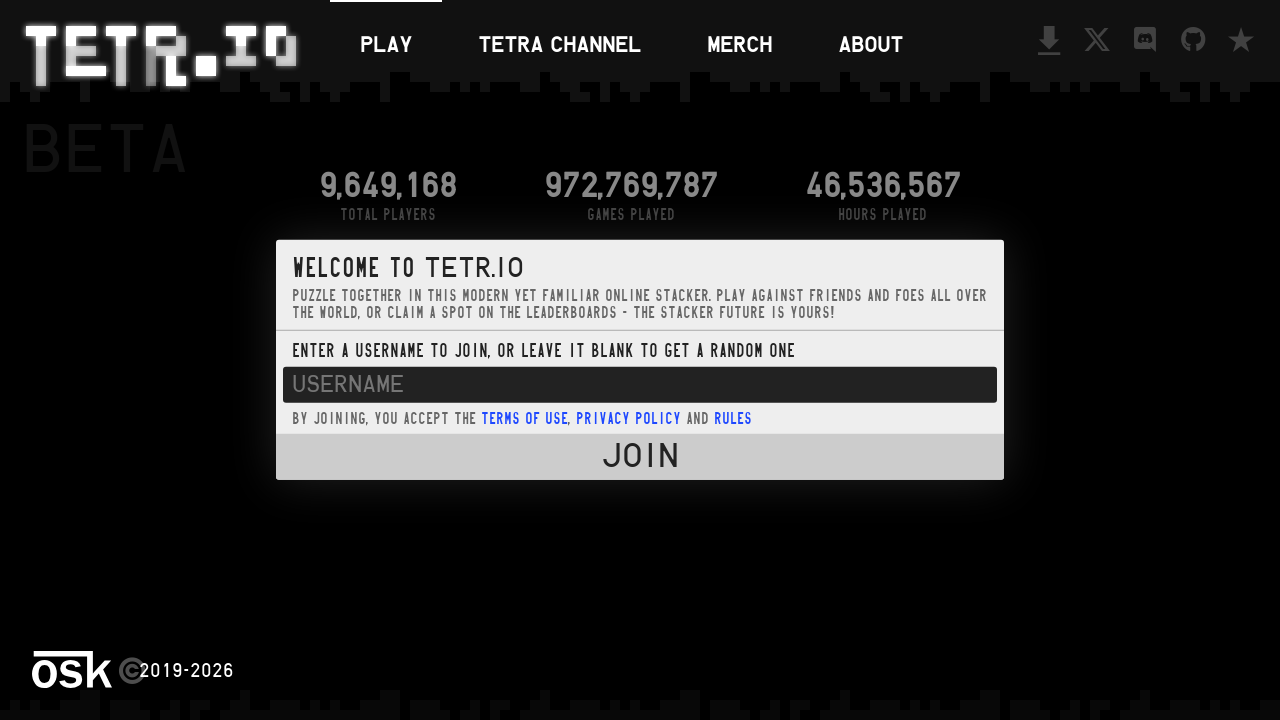

JOIN button is visible
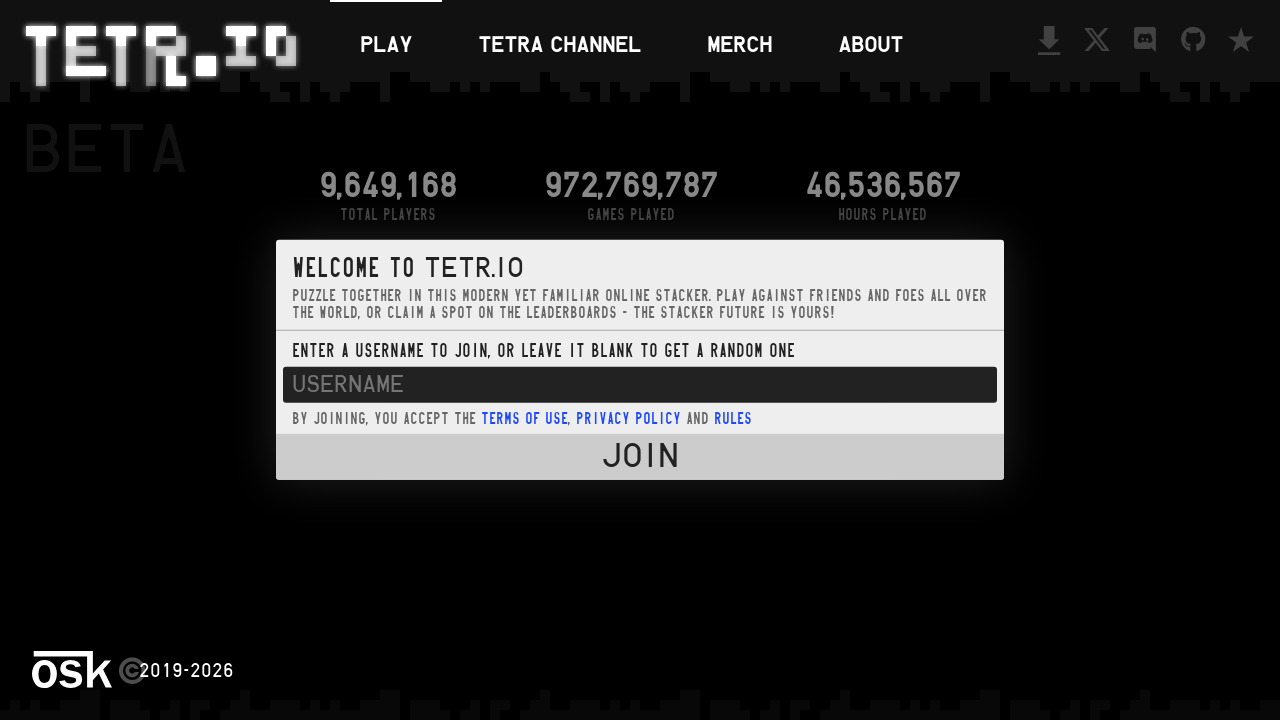

Clicked JOIN button to enter as guest at (640, 457) on #entry_button
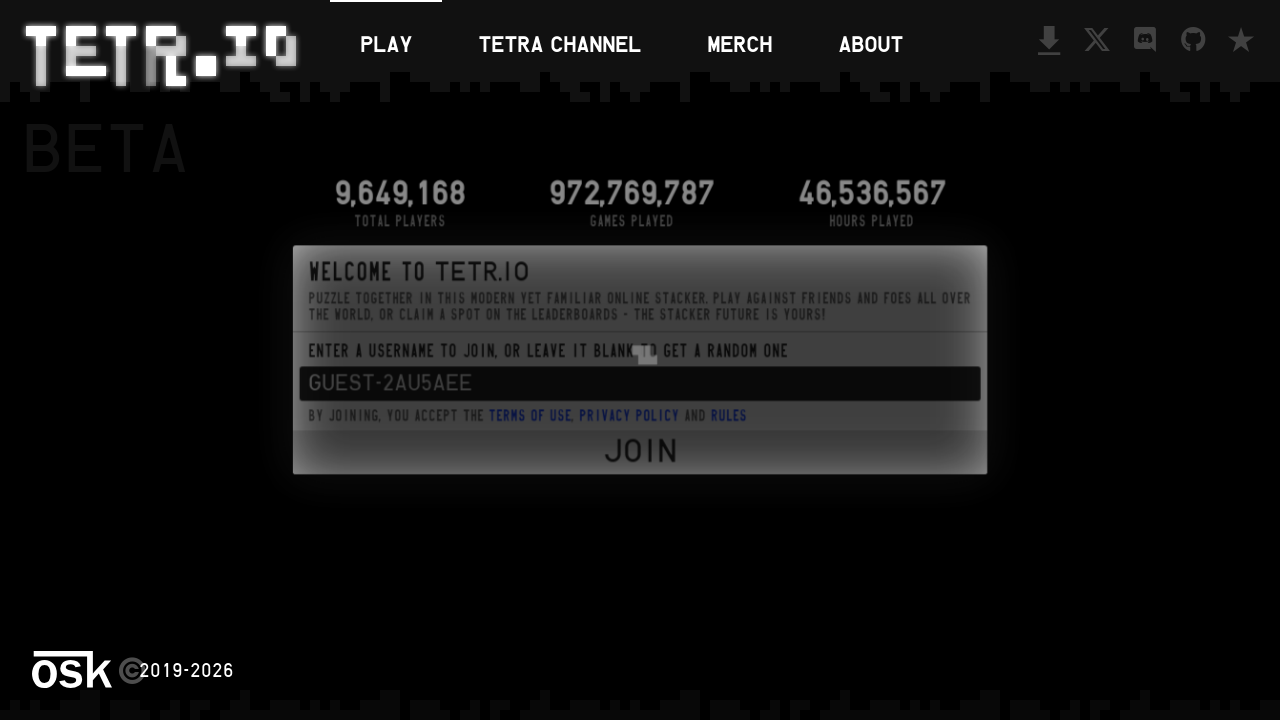

Multiplayer button is visible
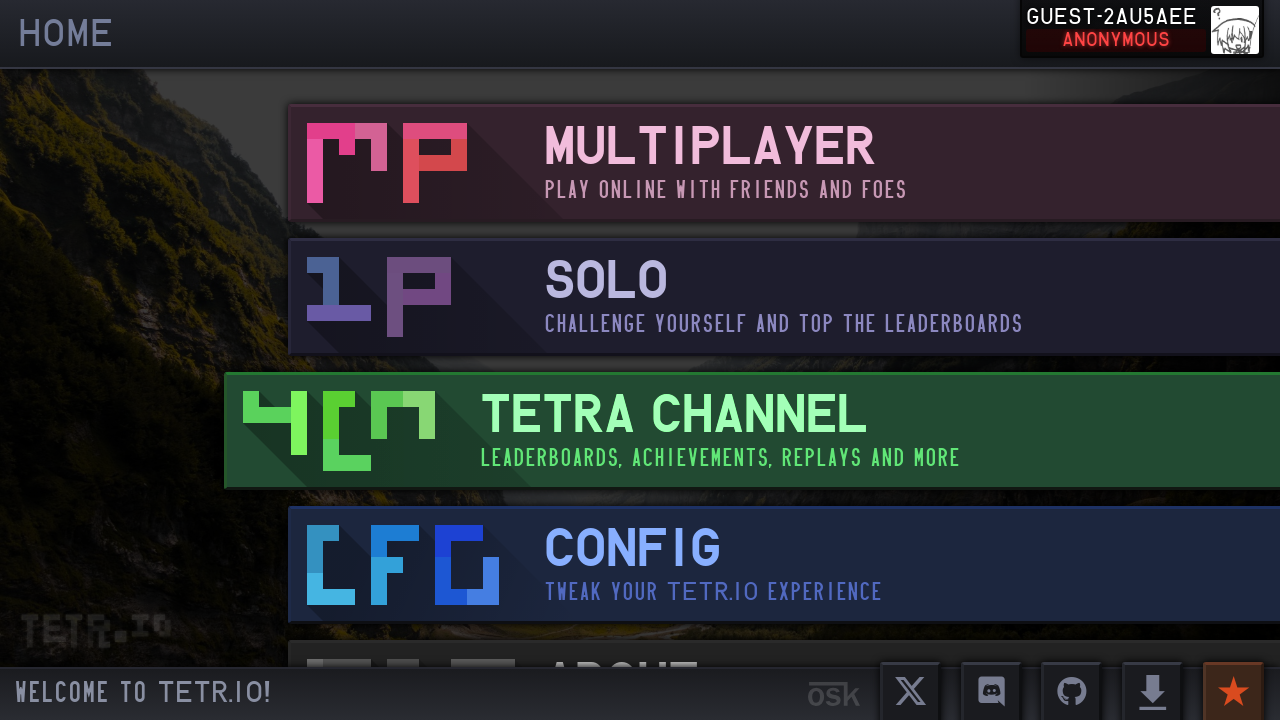

Clicked MULTI button for multiplayer mode at (736, 163) on #play_multi
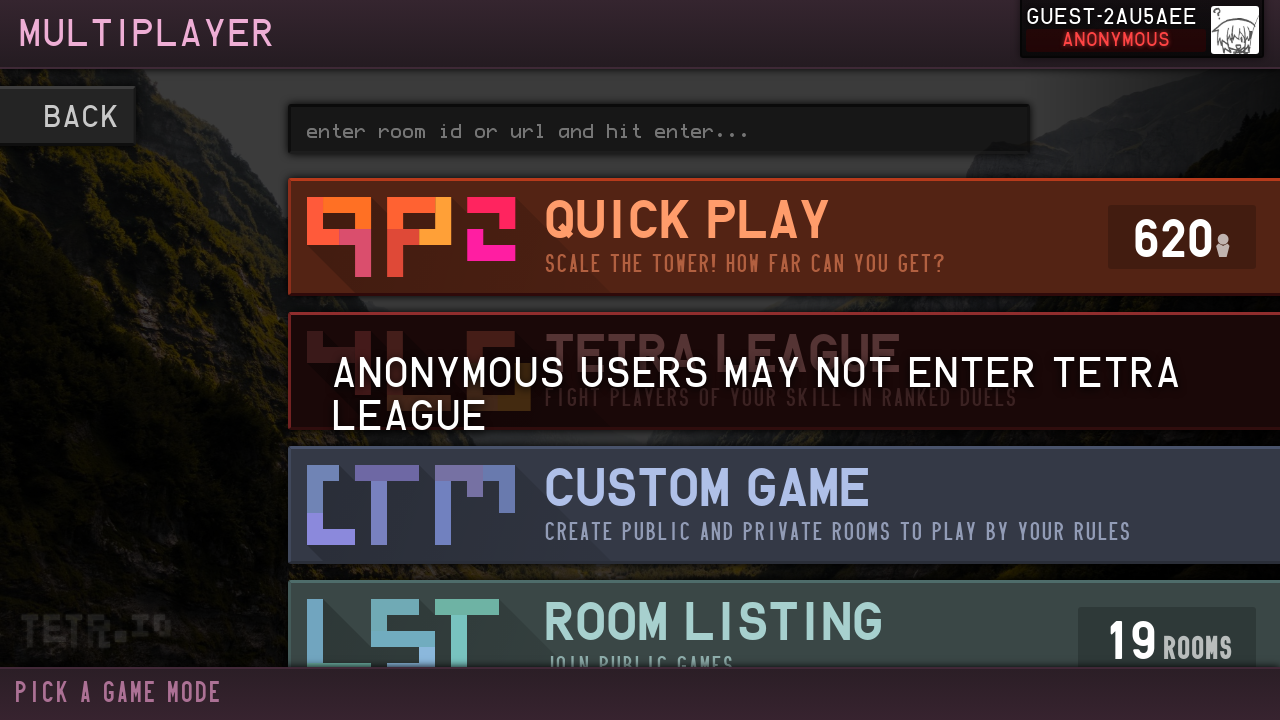

Room code input field is visible
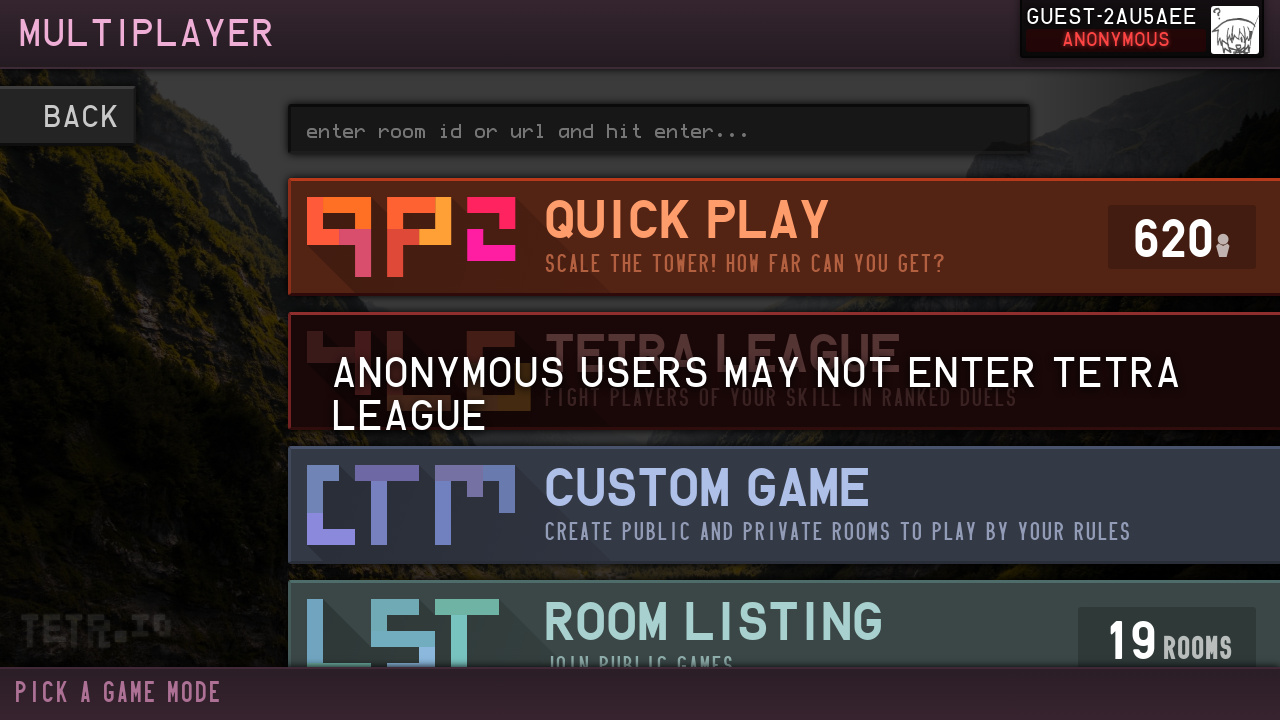

Entered room code 'xk7m' into the input field on #multi_join
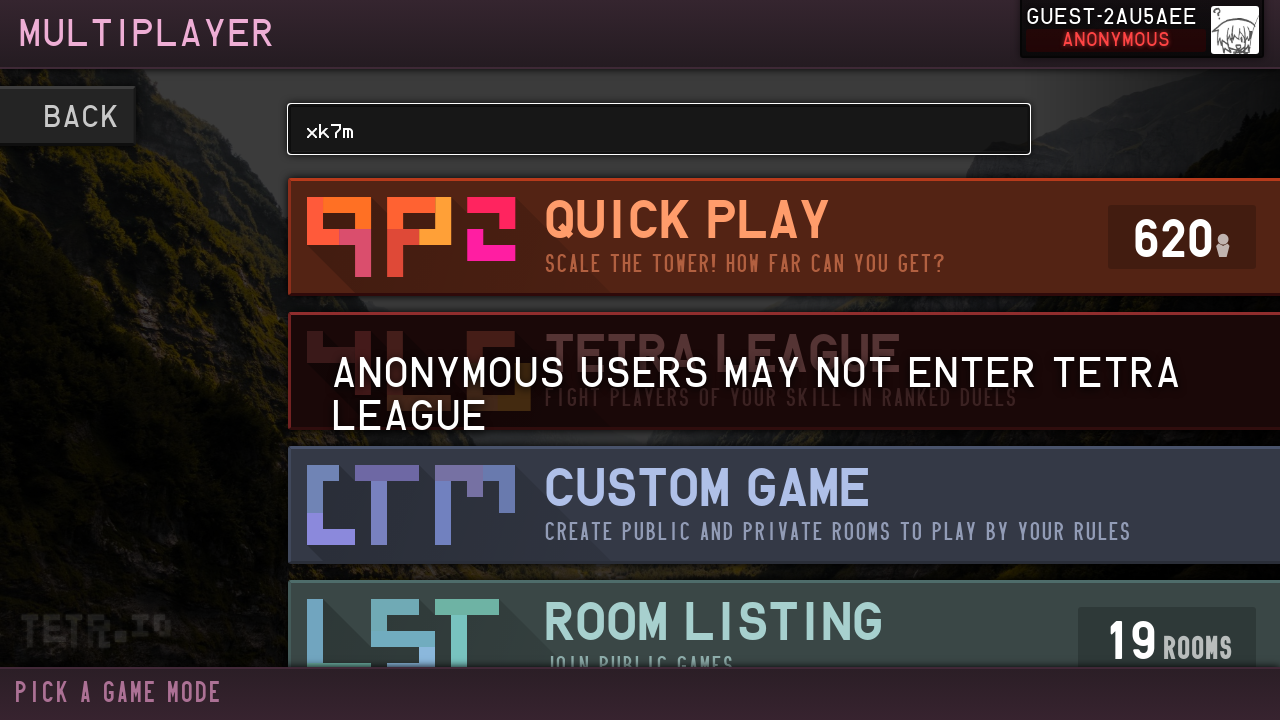

Pressed Enter to join the custom multiplayer room on #multi_join
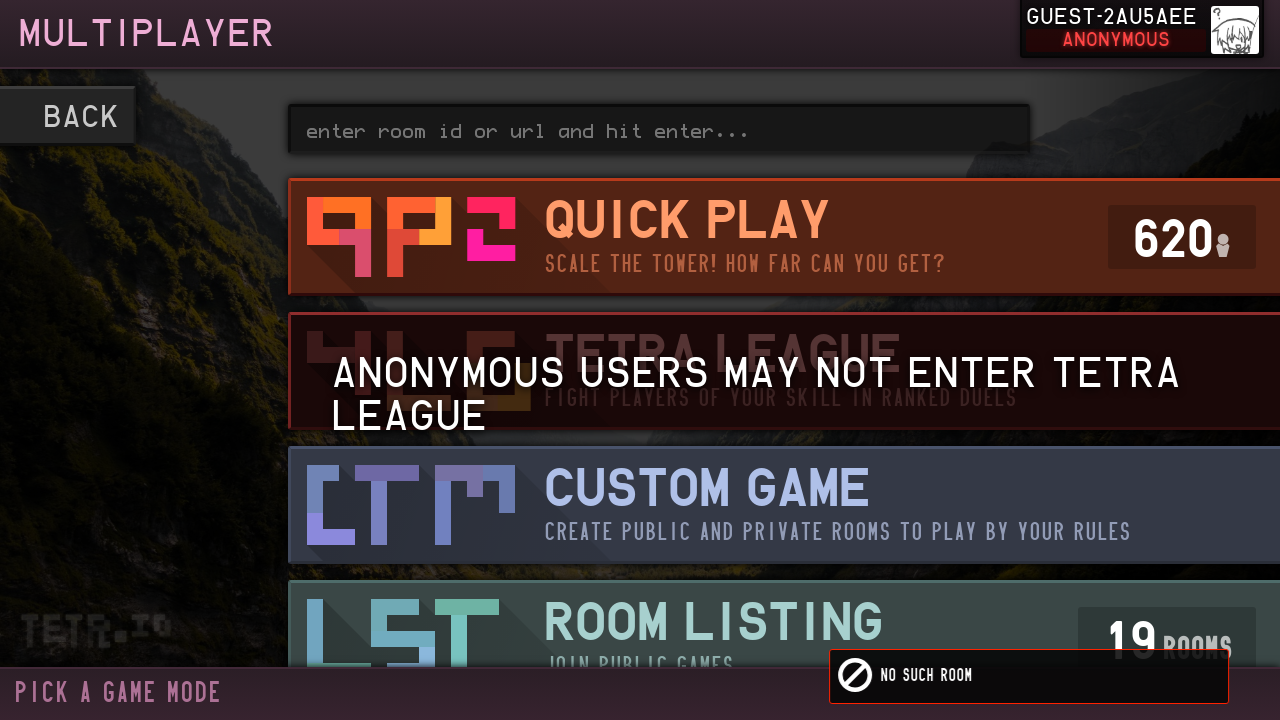

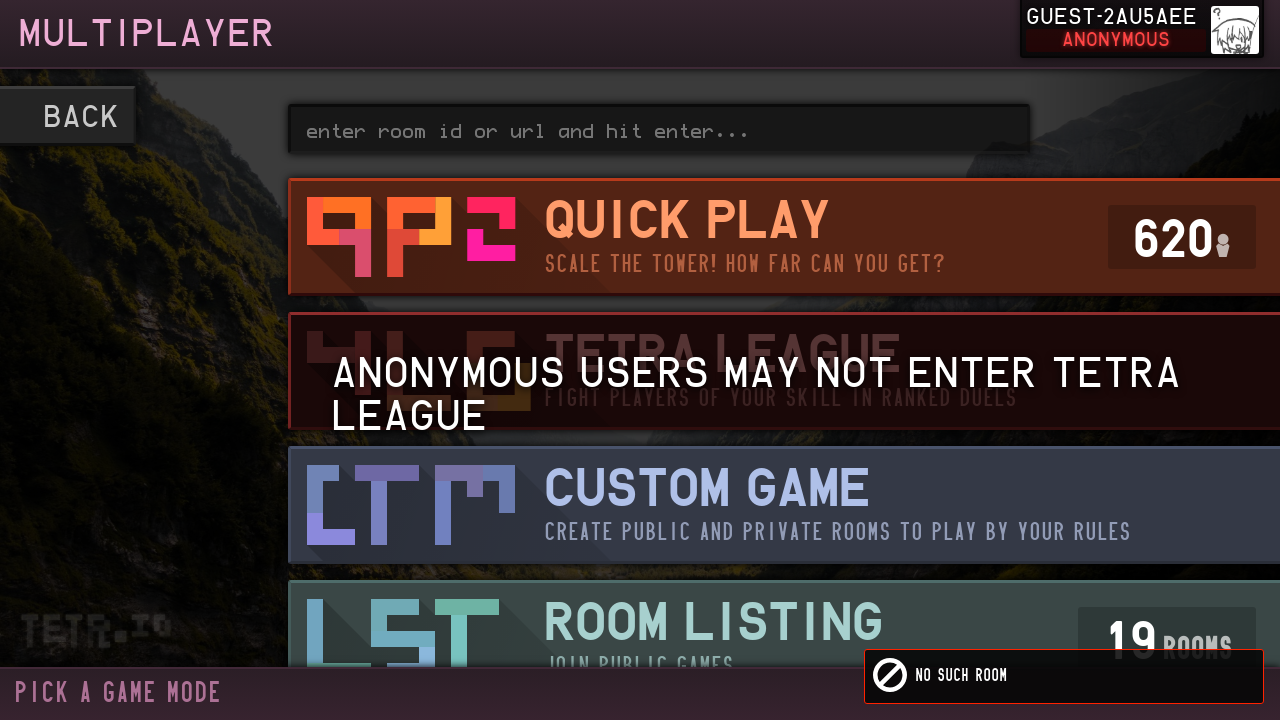